Tests multi-select dropdown functionality by iterating through all available language options and selecting each one.

Starting URL: https://practice.cydeo.com/dropdown

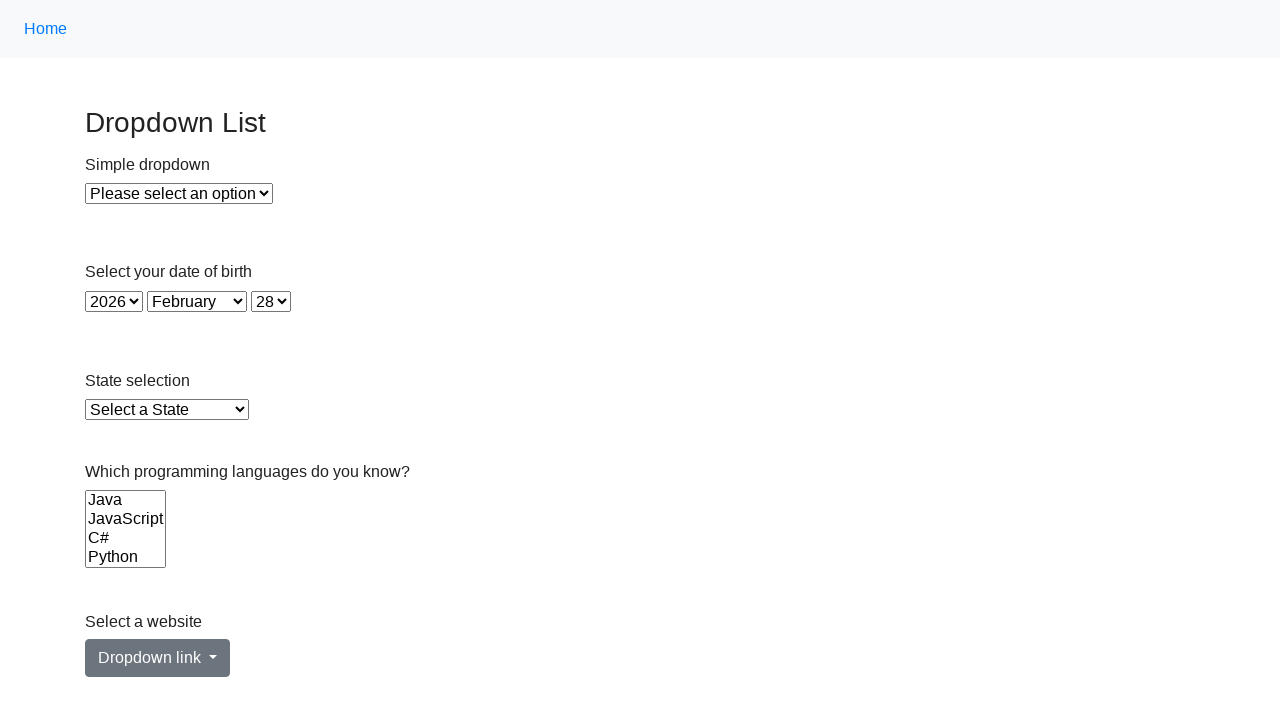

Waited for Languages multi-select dropdown to be visible
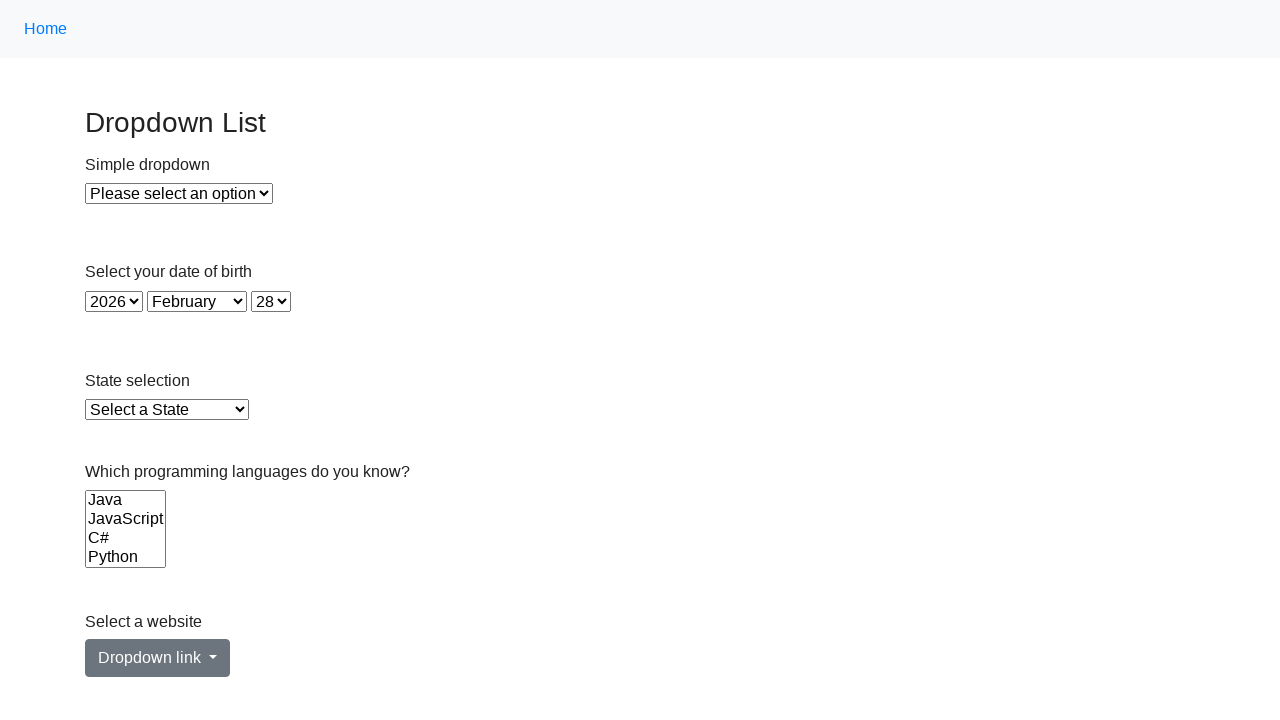

Located all language options in the multi-select dropdown
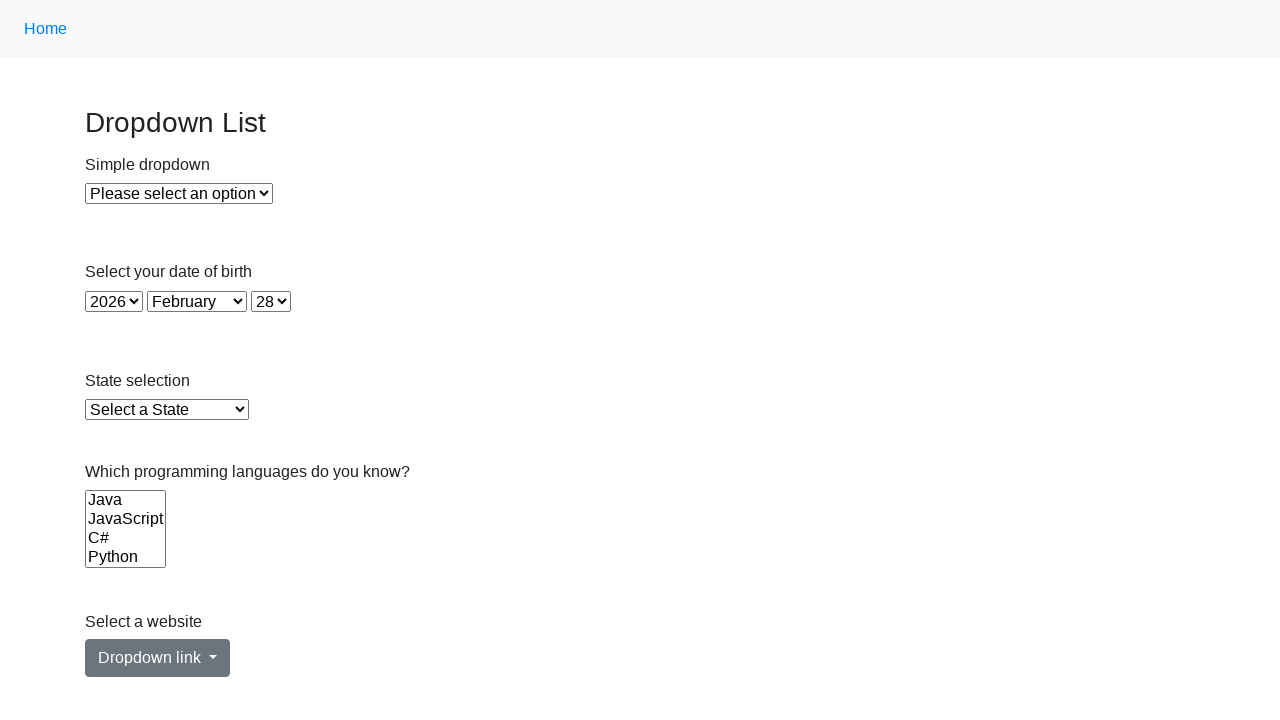

Retrieved total count of 6 language options
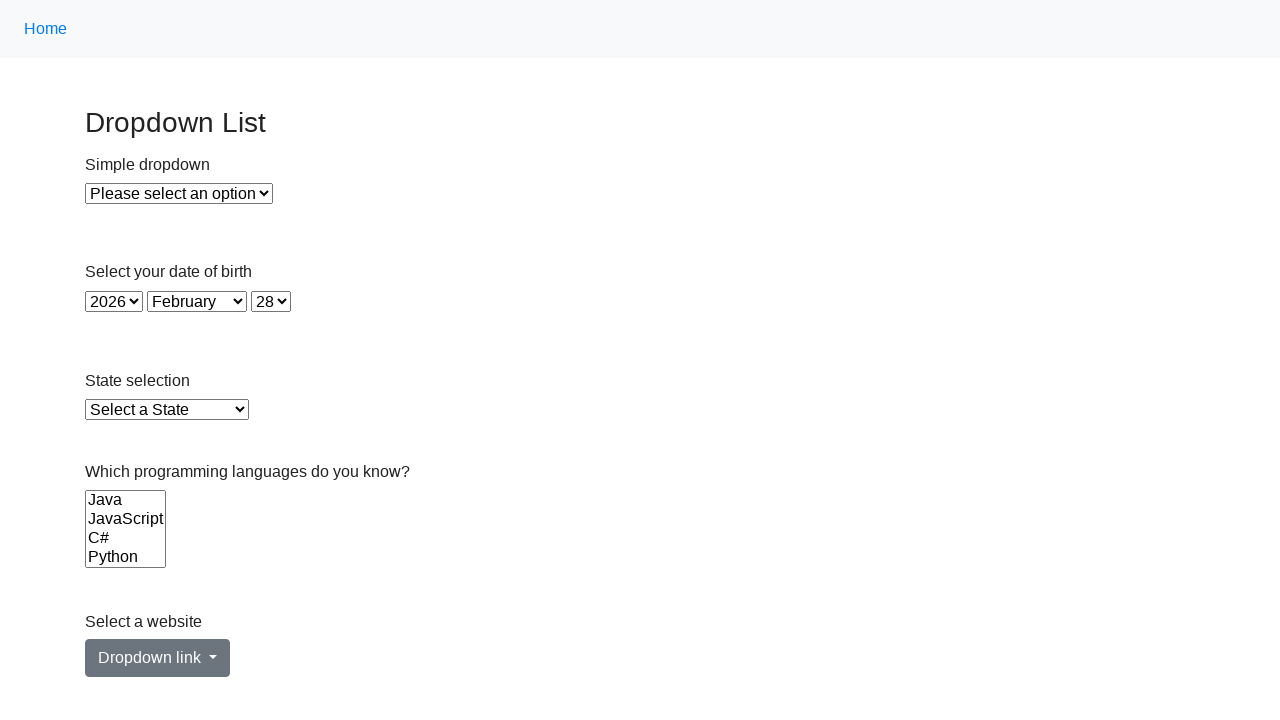

Selected language option 1 of 6 at (126, 500) on select[name='Languages'] option >> nth=0
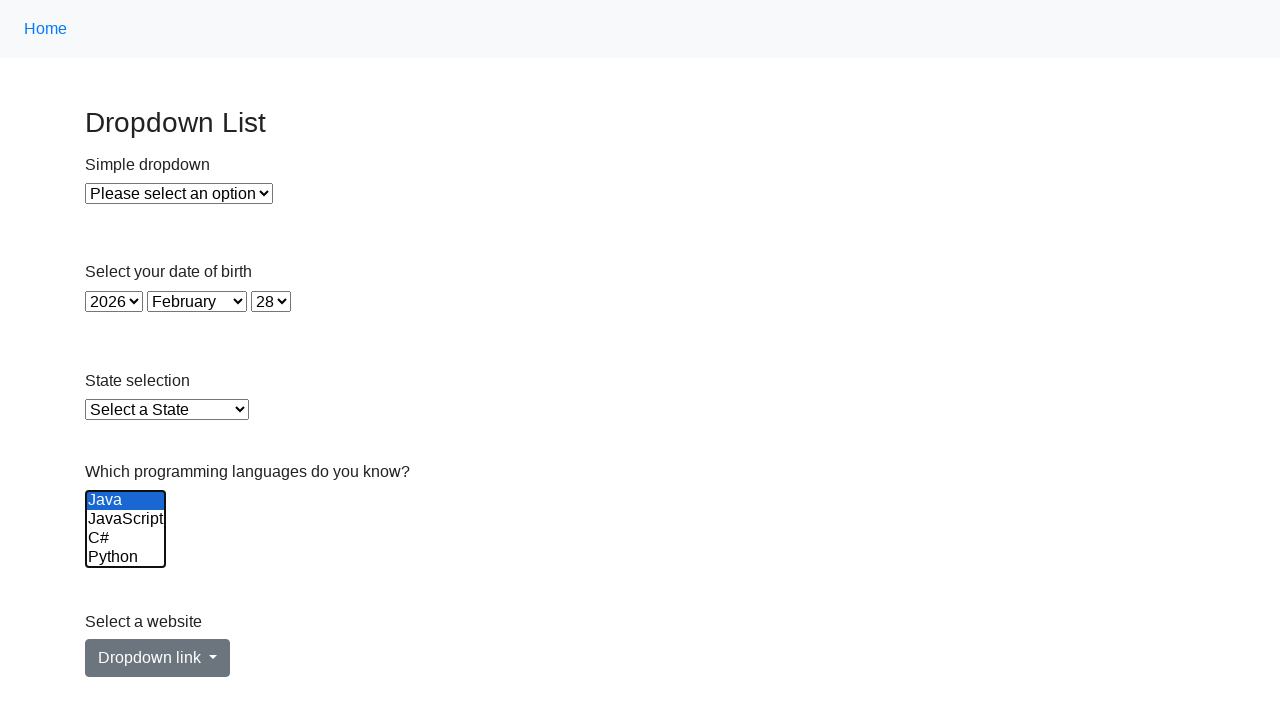

Selected language option 2 of 6 at (126, 519) on select[name='Languages'] option >> nth=1
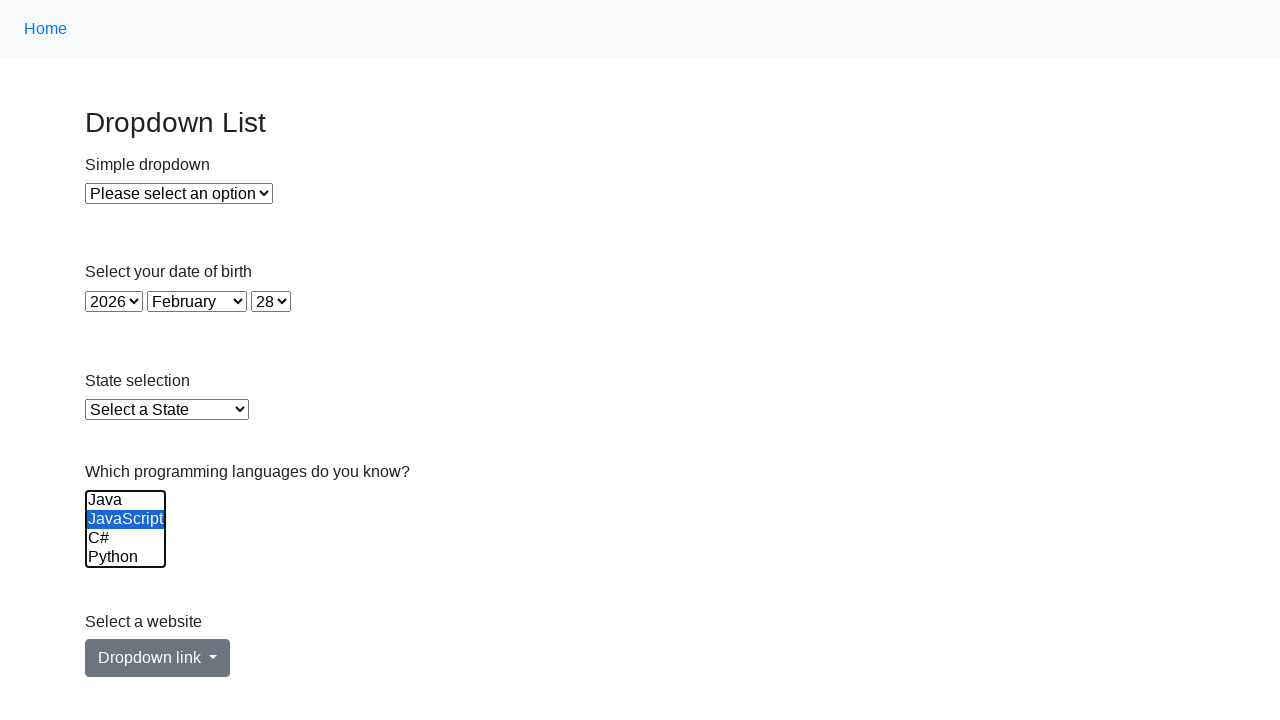

Selected language option 3 of 6 at (126, 538) on select[name='Languages'] option >> nth=2
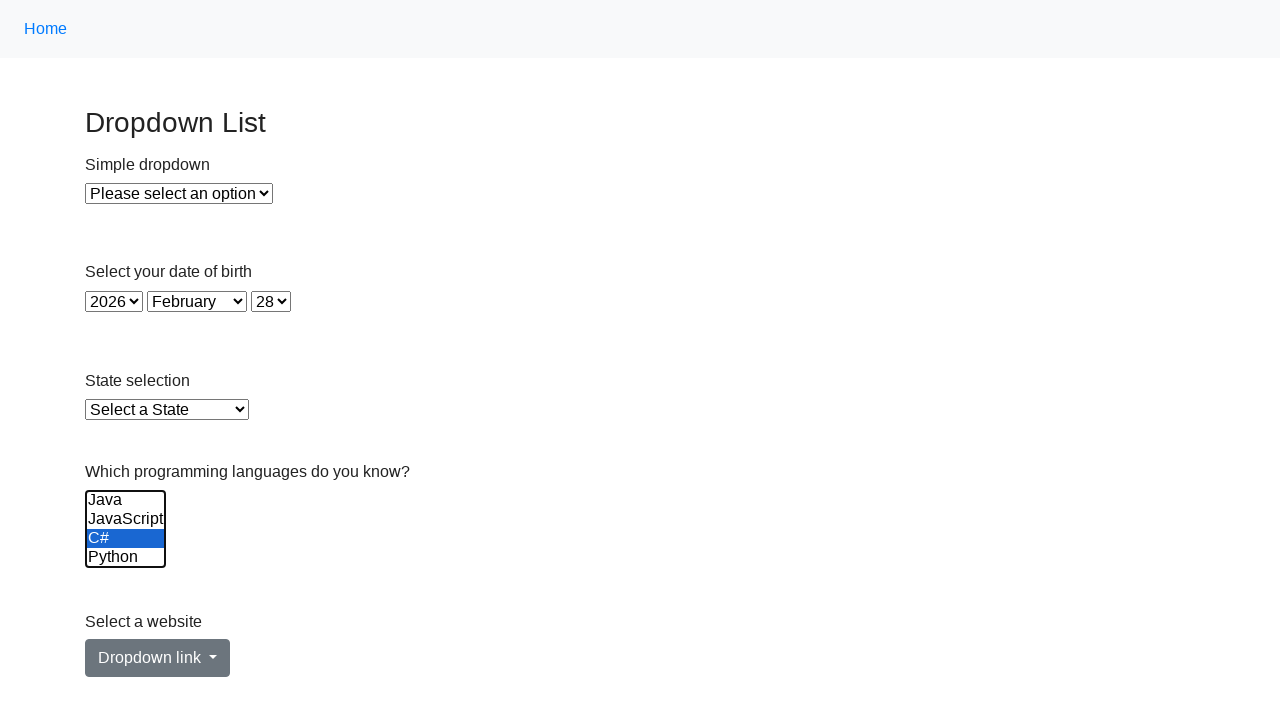

Selected language option 4 of 6 at (126, 558) on select[name='Languages'] option >> nth=3
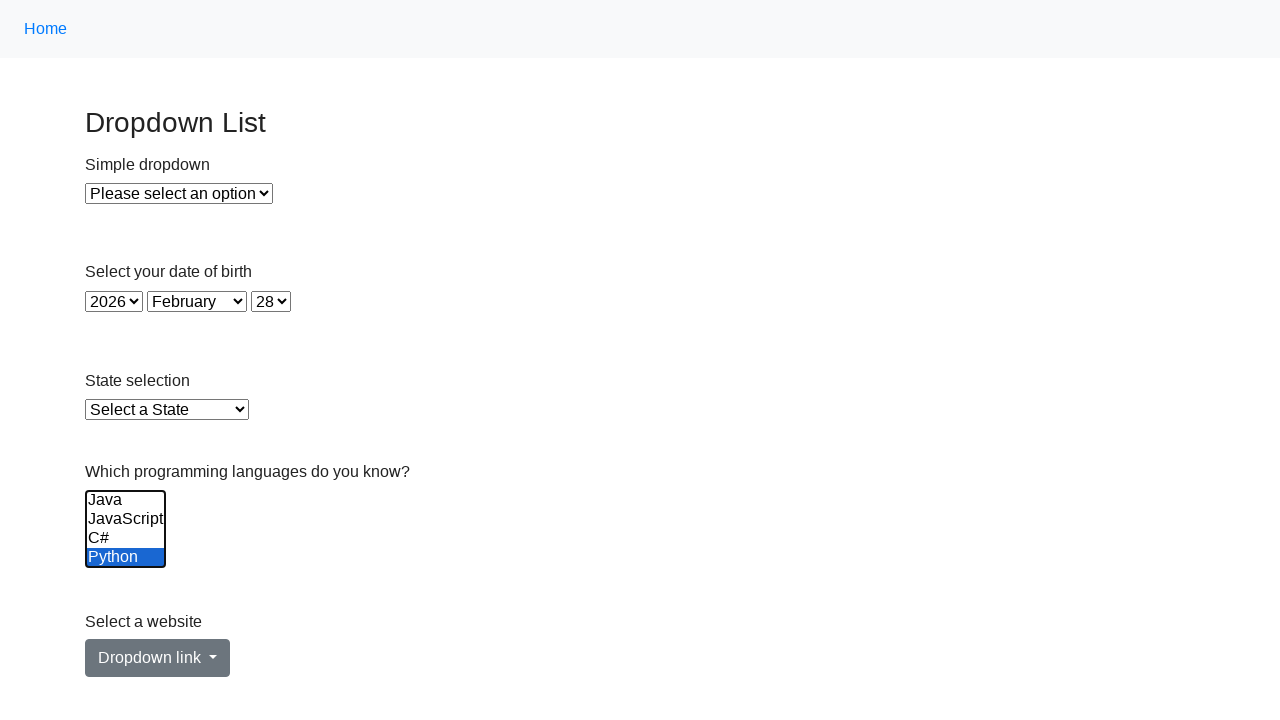

Selected language option 5 of 6 at (126, 539) on select[name='Languages'] option >> nth=4
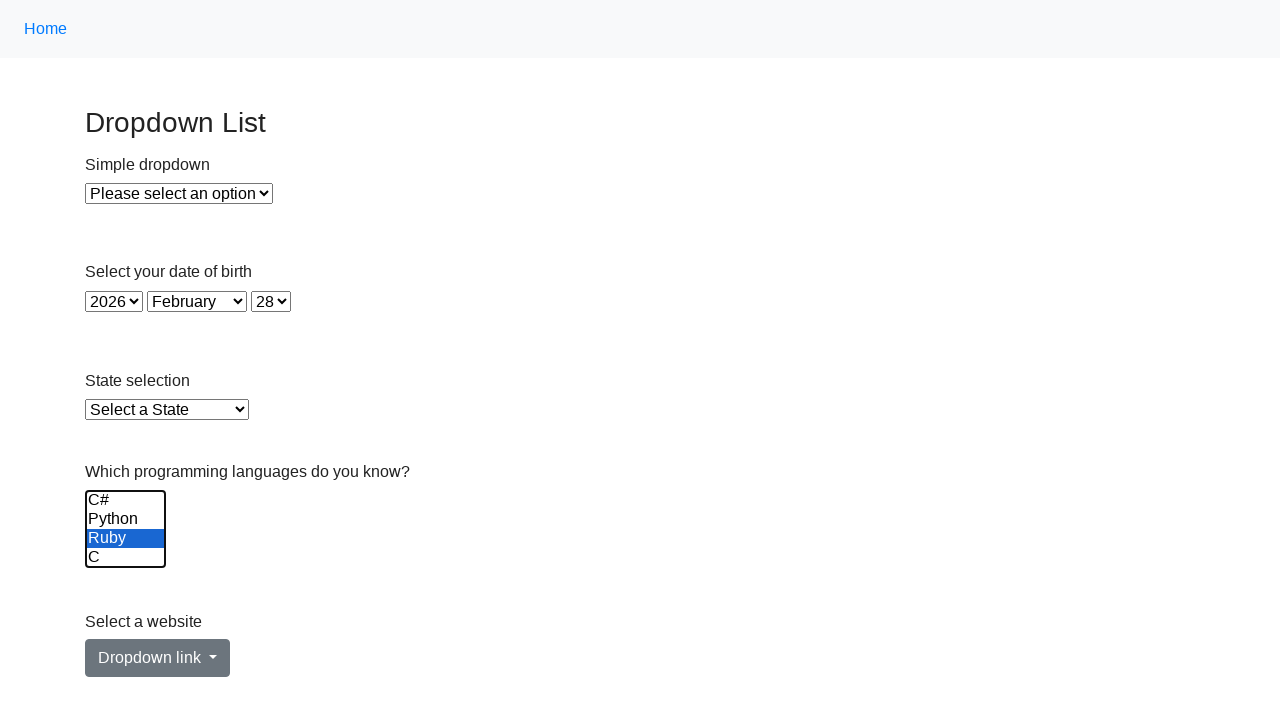

Selected language option 6 of 6 at (126, 558) on select[name='Languages'] option >> nth=5
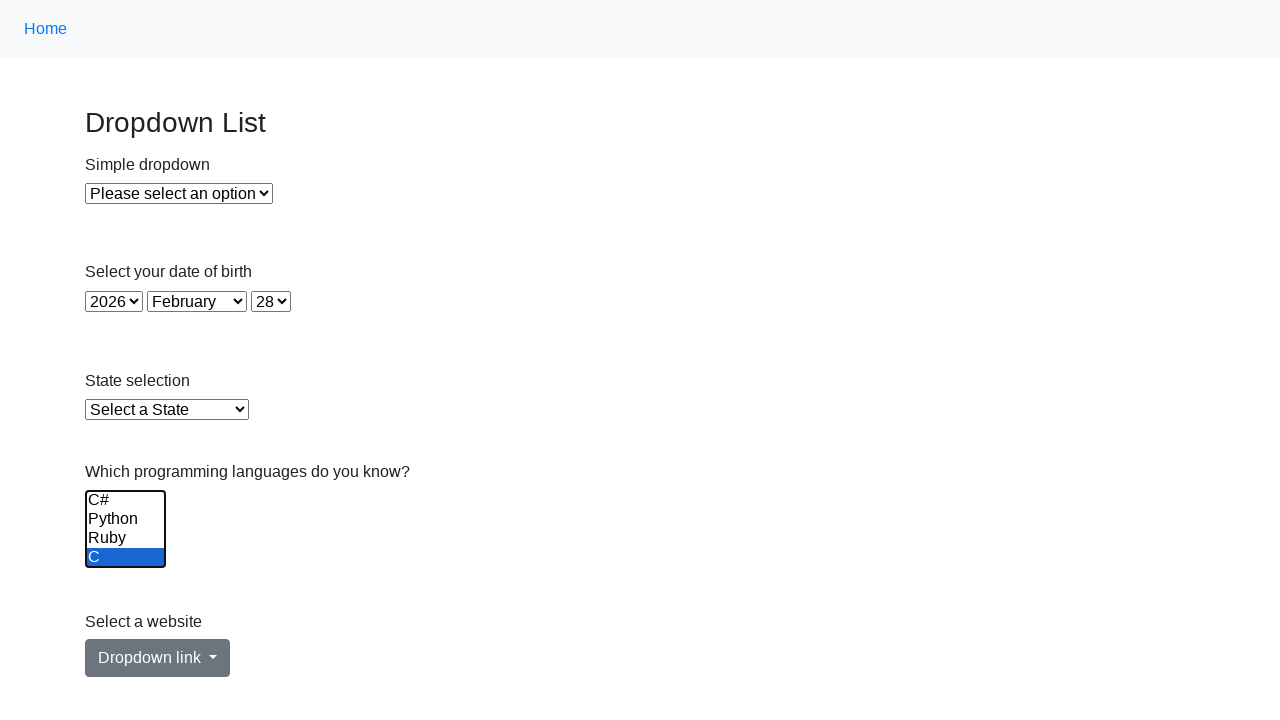

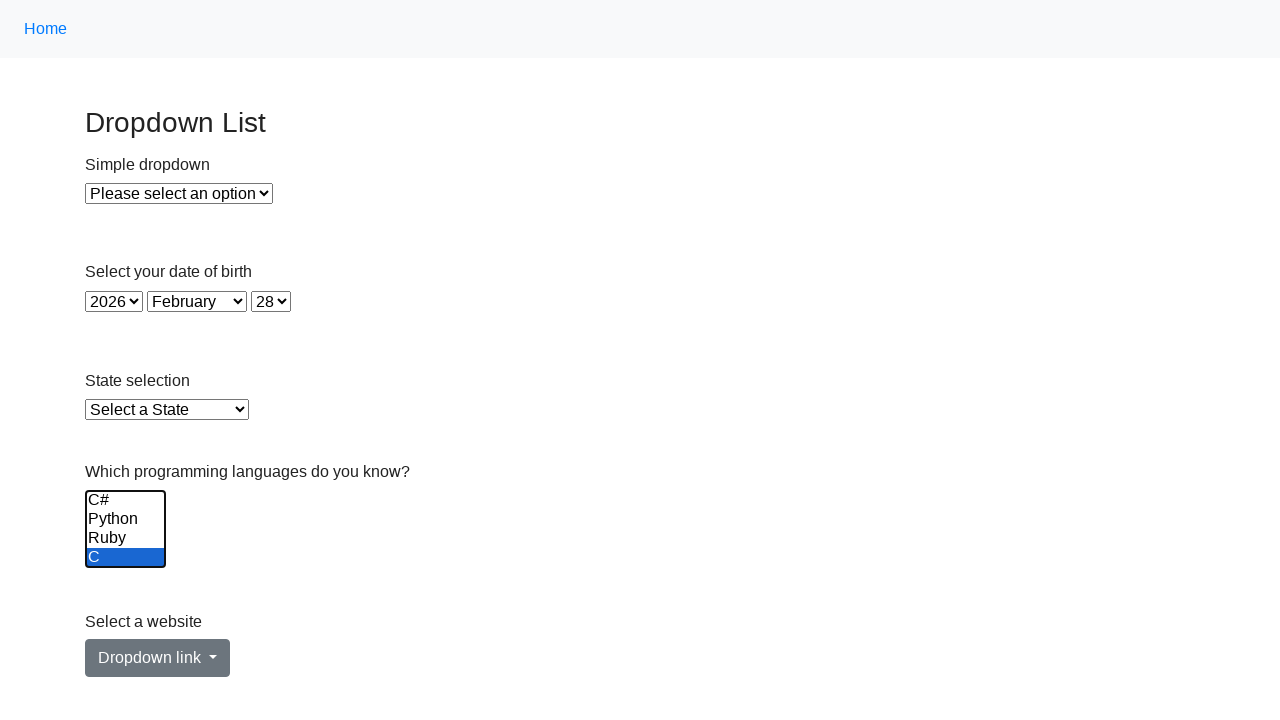